Validates that the BrowserStack DevOps Selenium guide page loads correctly by checking that the h1 heading contains the expected text about integrating Selenium into DevOps.

Starting URL: https://www.browserstack.com/guide/devops-selenium

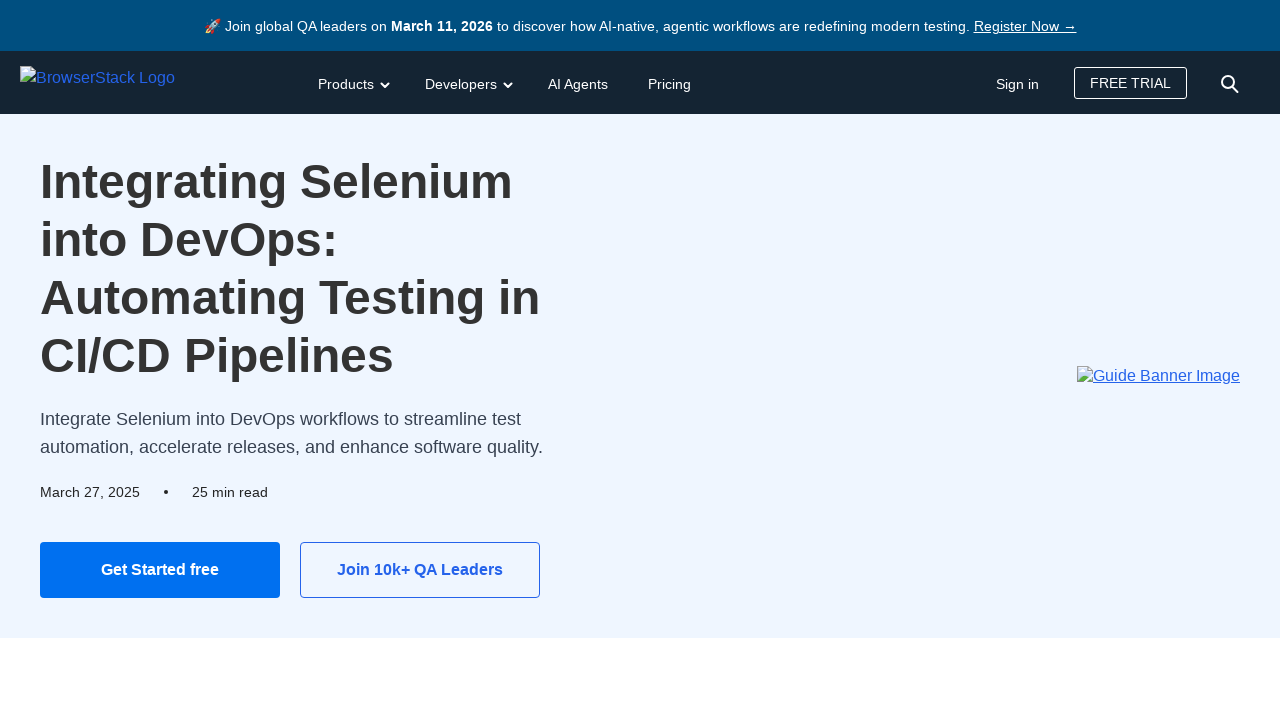

Navigated to BrowserStack DevOps Selenium guide page
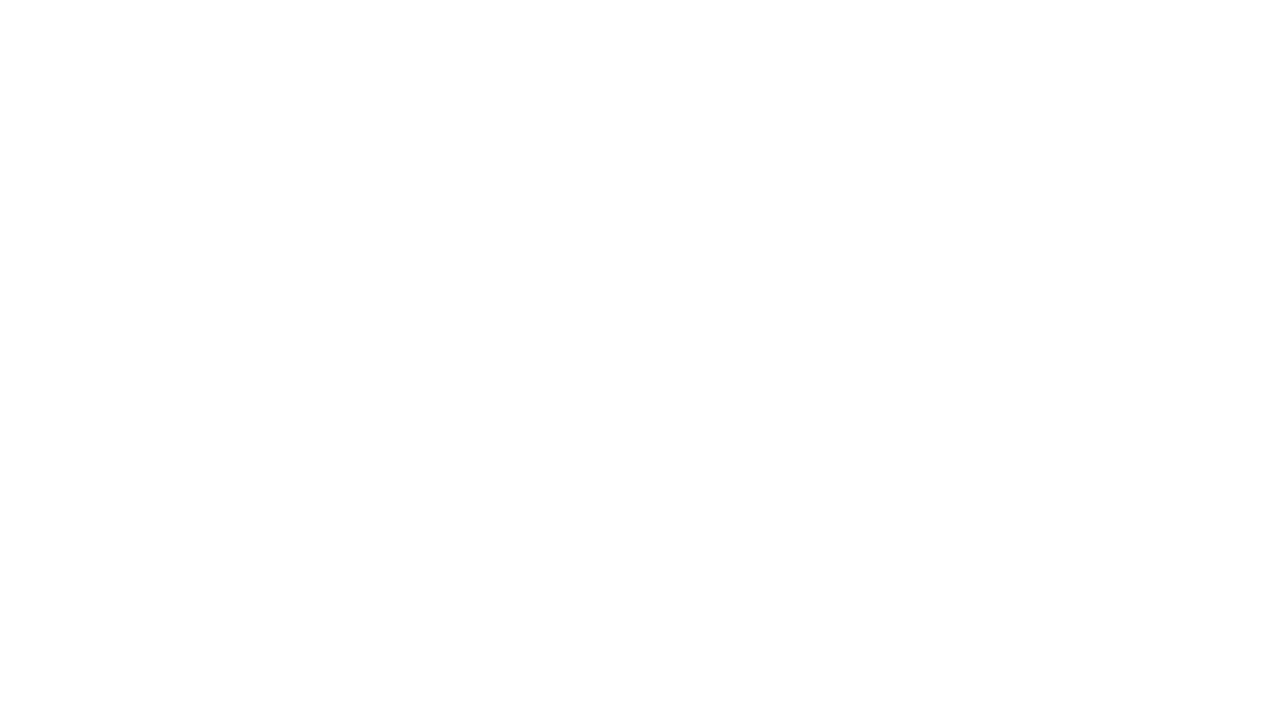

H1 heading element loaded and ready
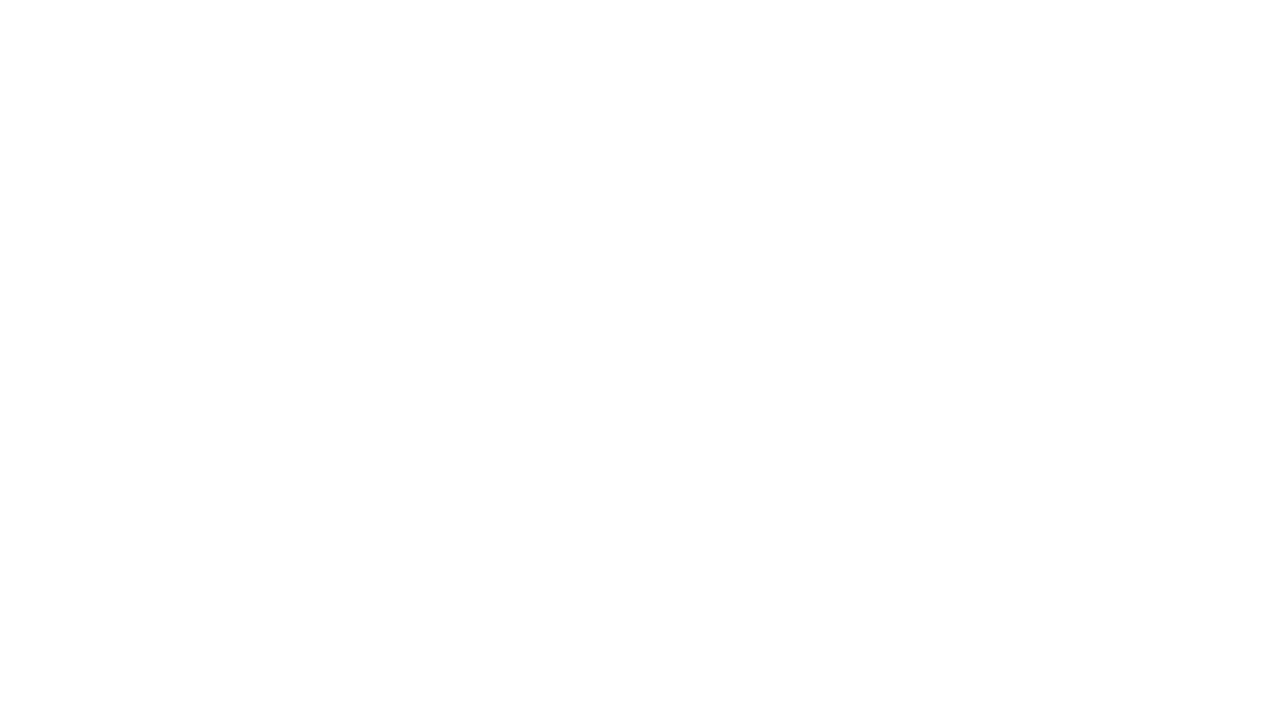

Verified h1 heading contains expected text about Selenium and DevOps
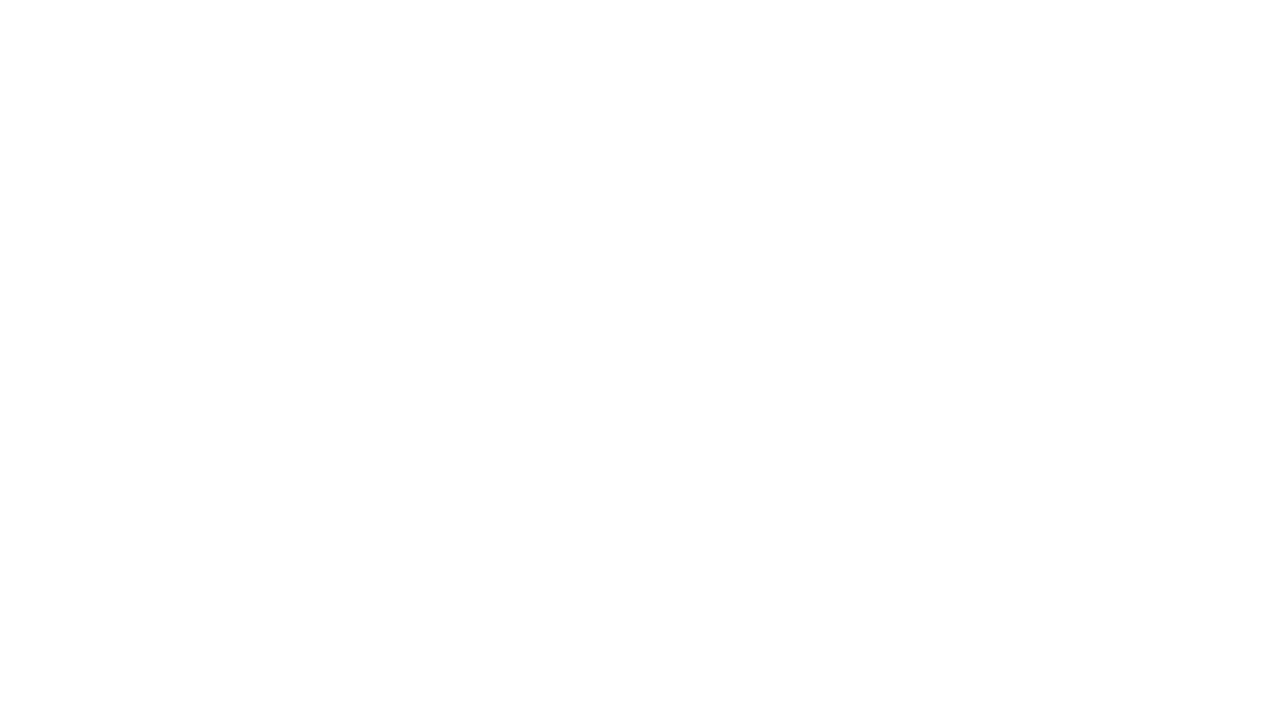

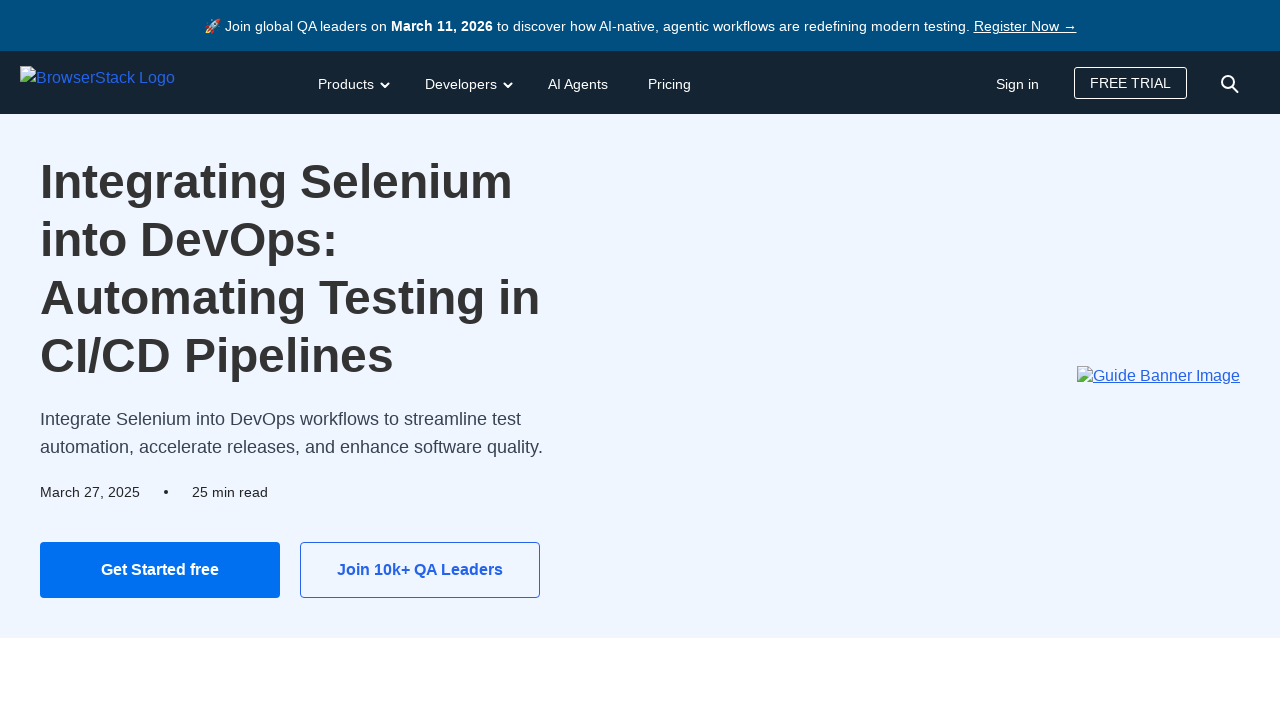